Tests a simple input form by entering text into a text field and submitting it, then verifying the result is displayed

Starting URL: https://www.qa-practice.com/elements/input/simple

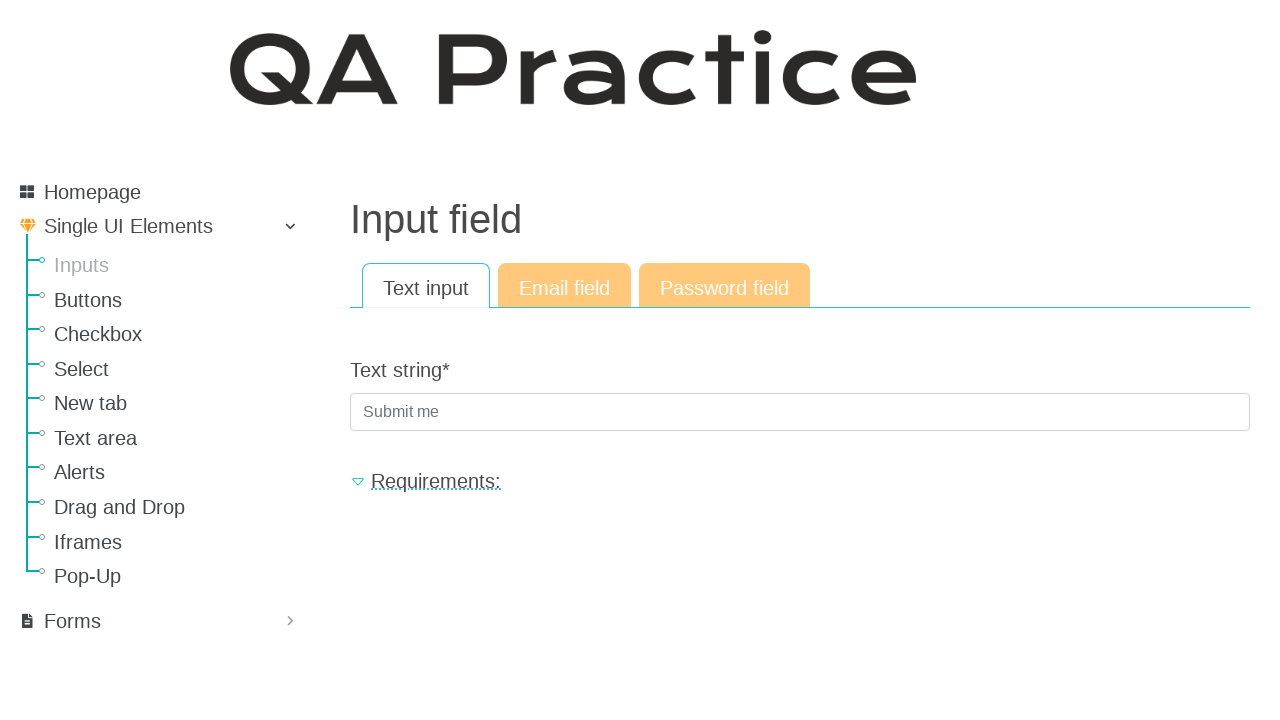

Filled text input field with 'test' on #id_text_string
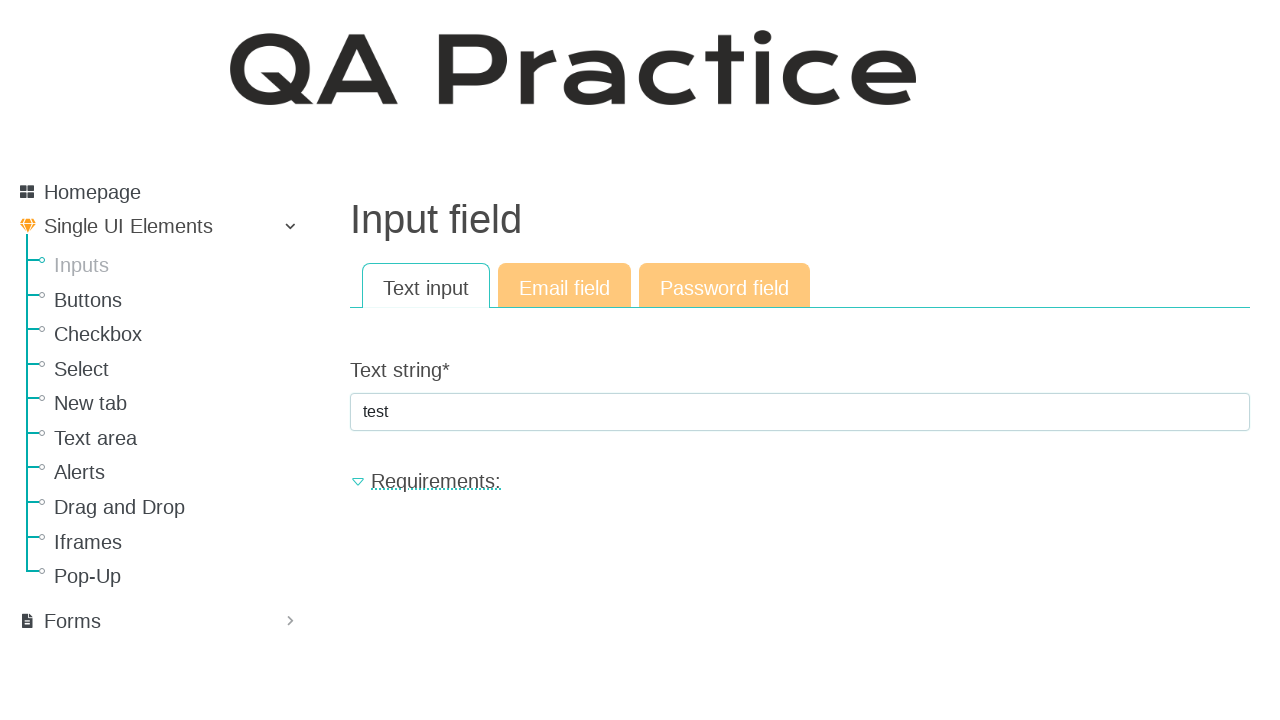

Pressed Enter to submit the form on #id_text_string
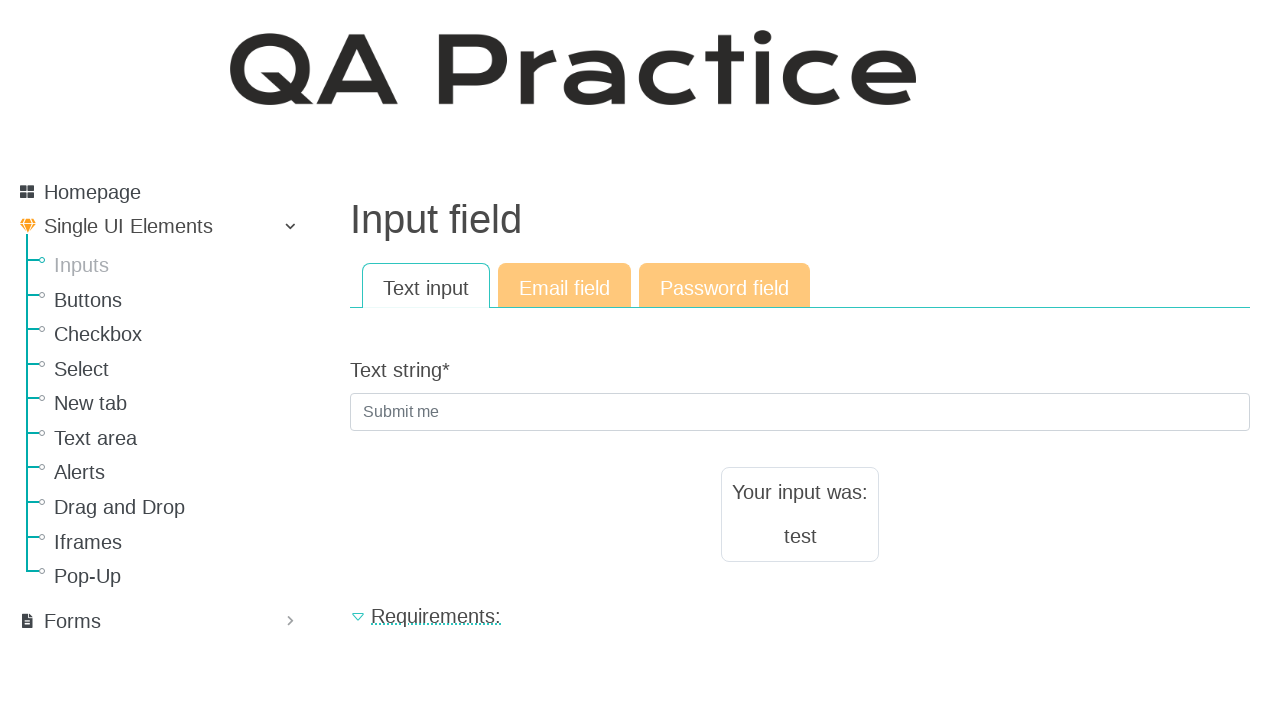

Result text appeared and was verified
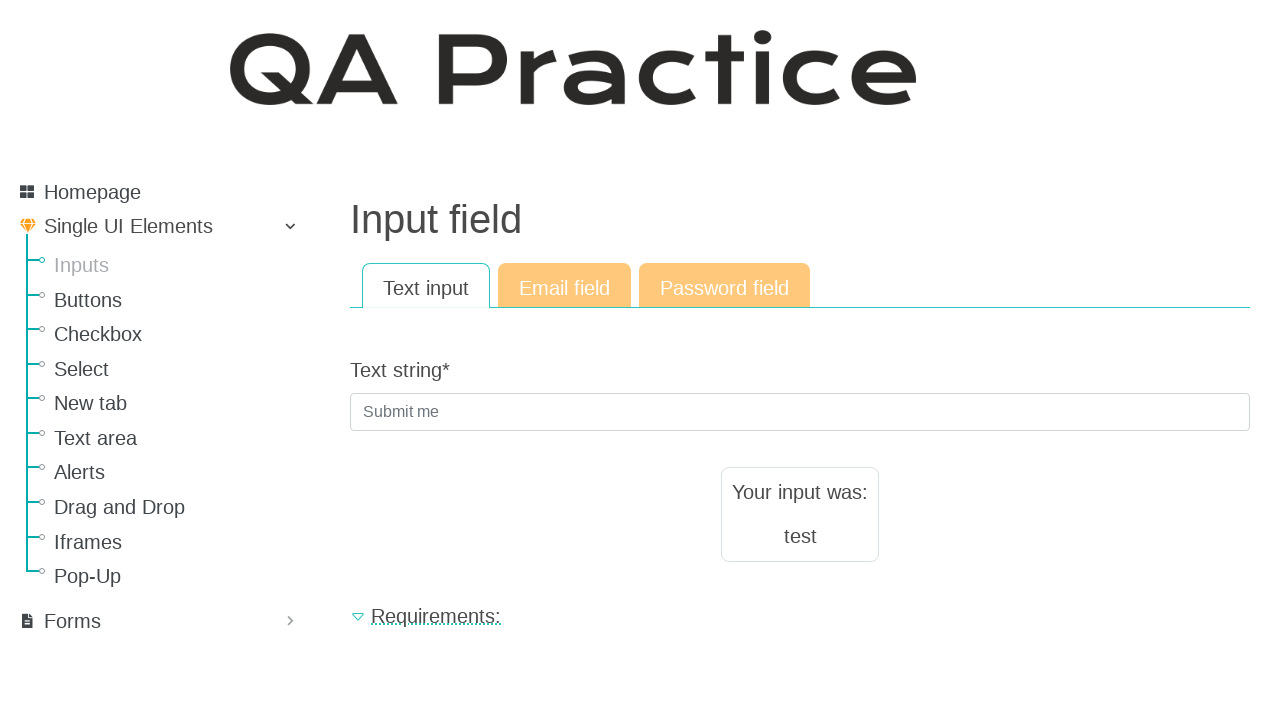

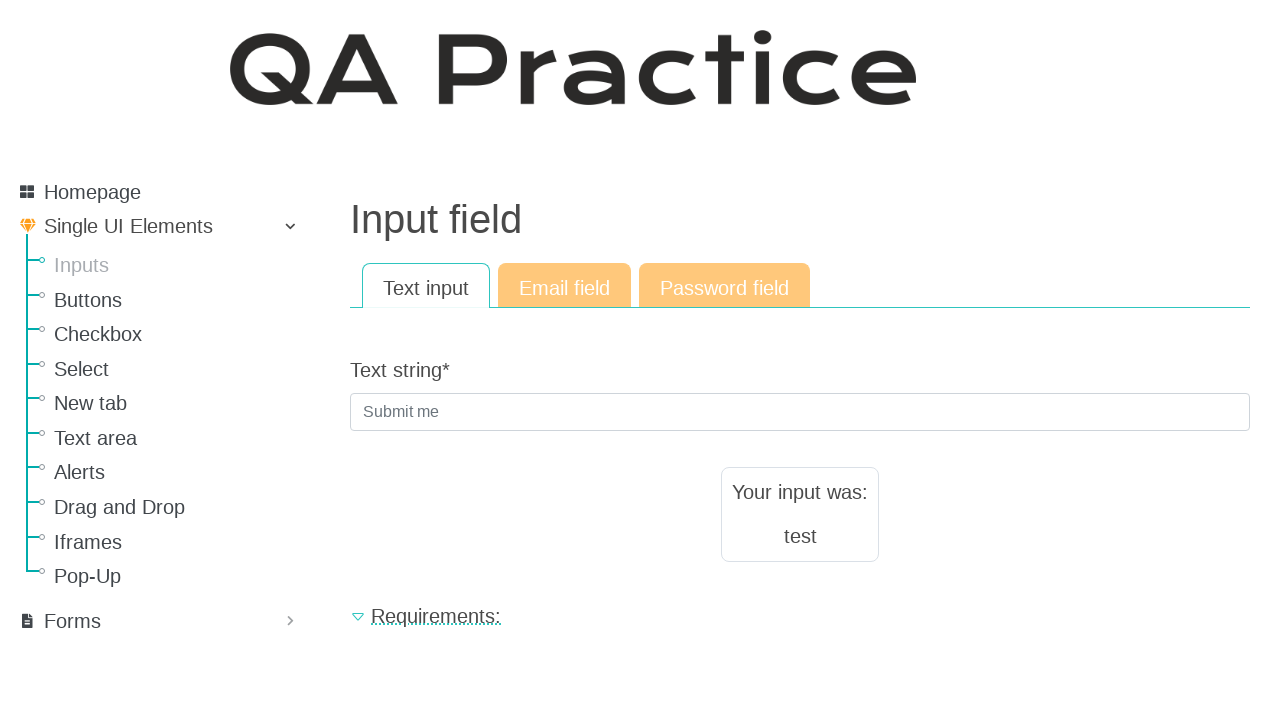